Tests the age form by entering name and age, submitting the form, and verifying the result message

Starting URL: https://acctabootcamp.github.io/site/examples/age

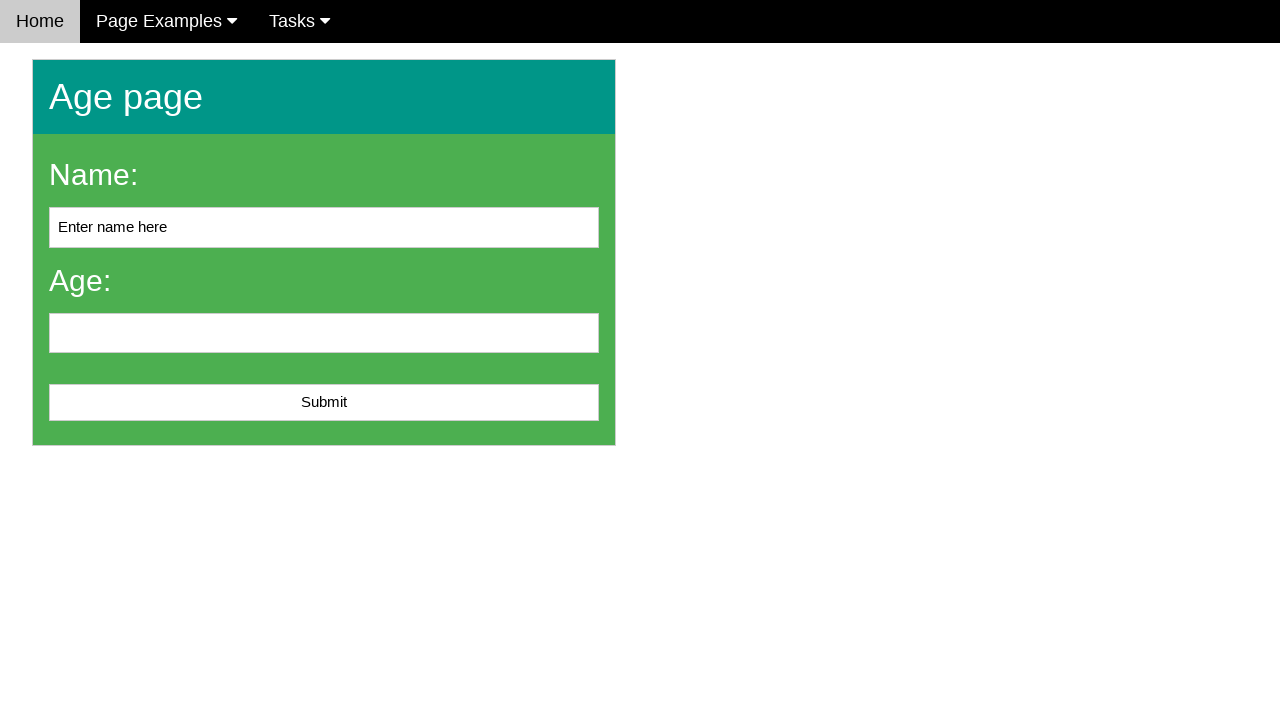

Cleared the name input field on #name
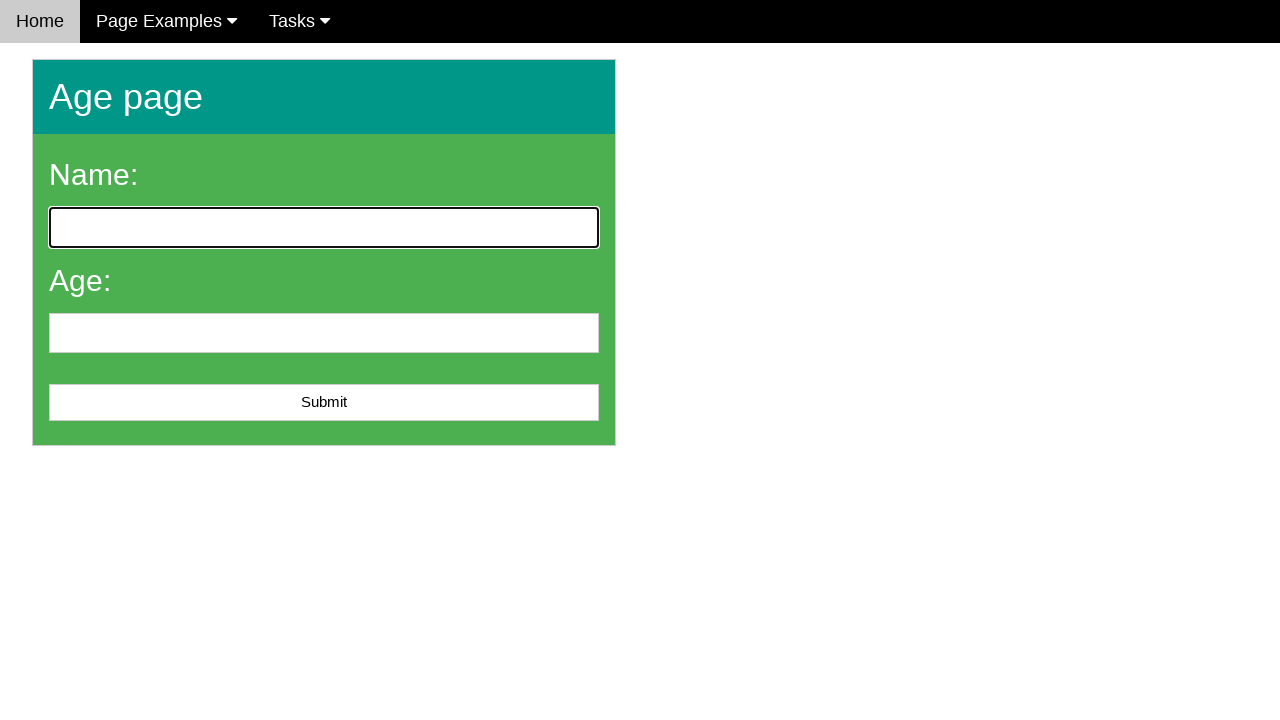

Filled name field with 'John Smith' on #name
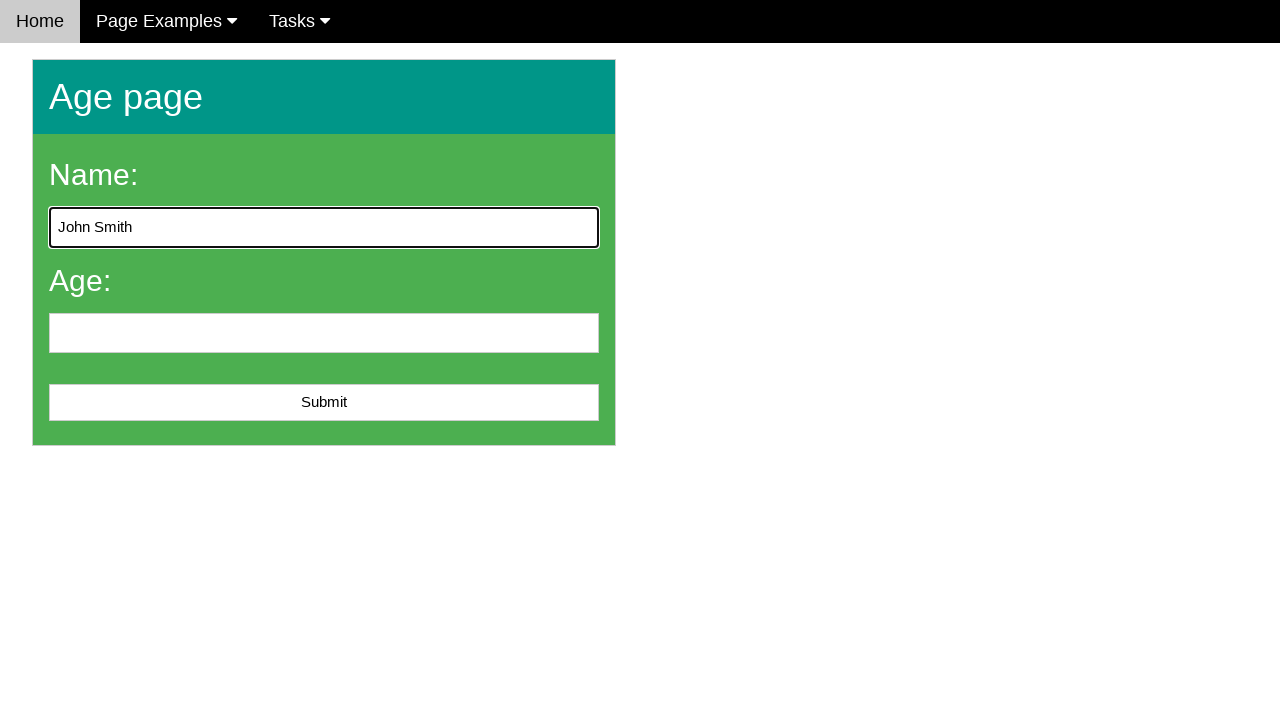

Filled age field with '25' on #age
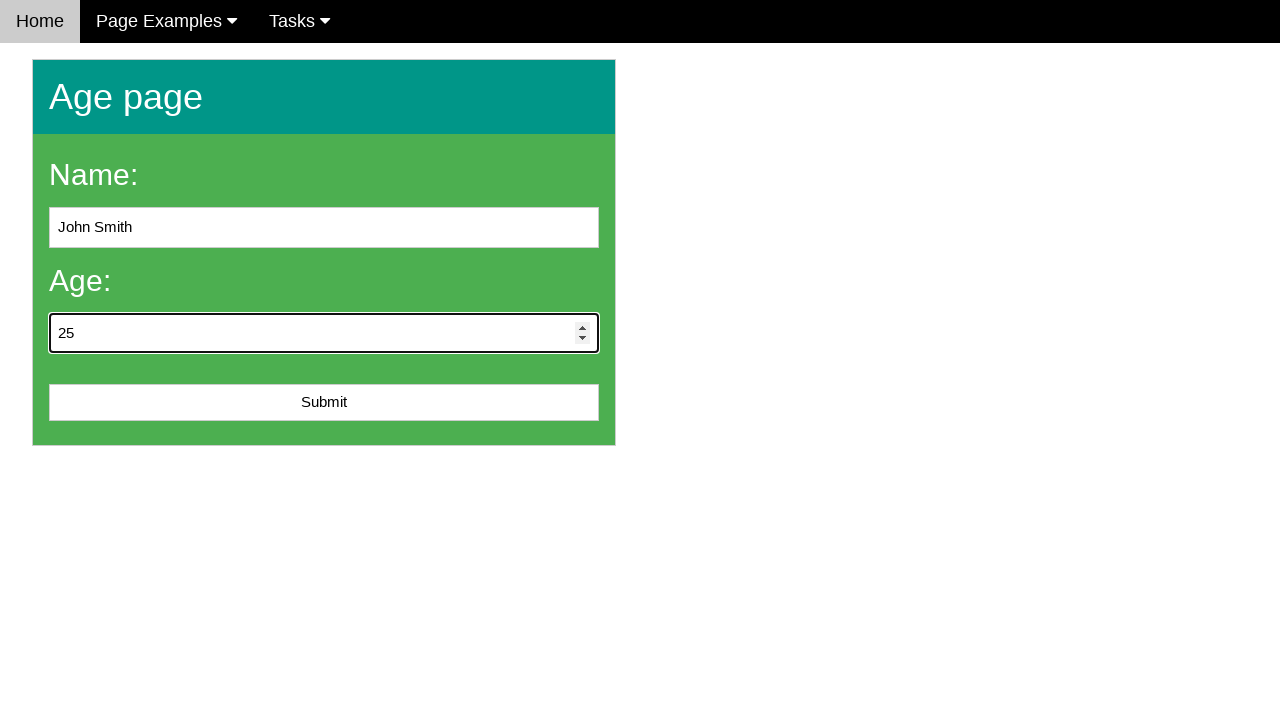

Clicked the submit button at (324, 403) on #submit
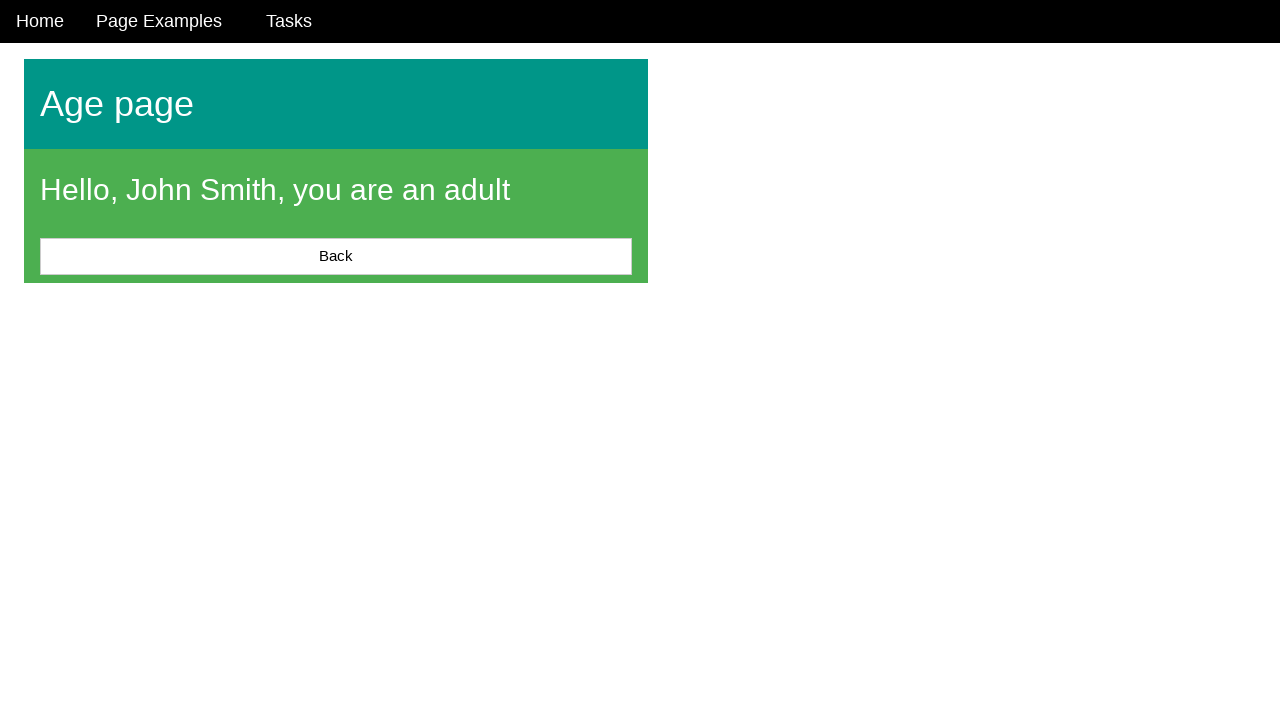

Result message element appeared and became visible
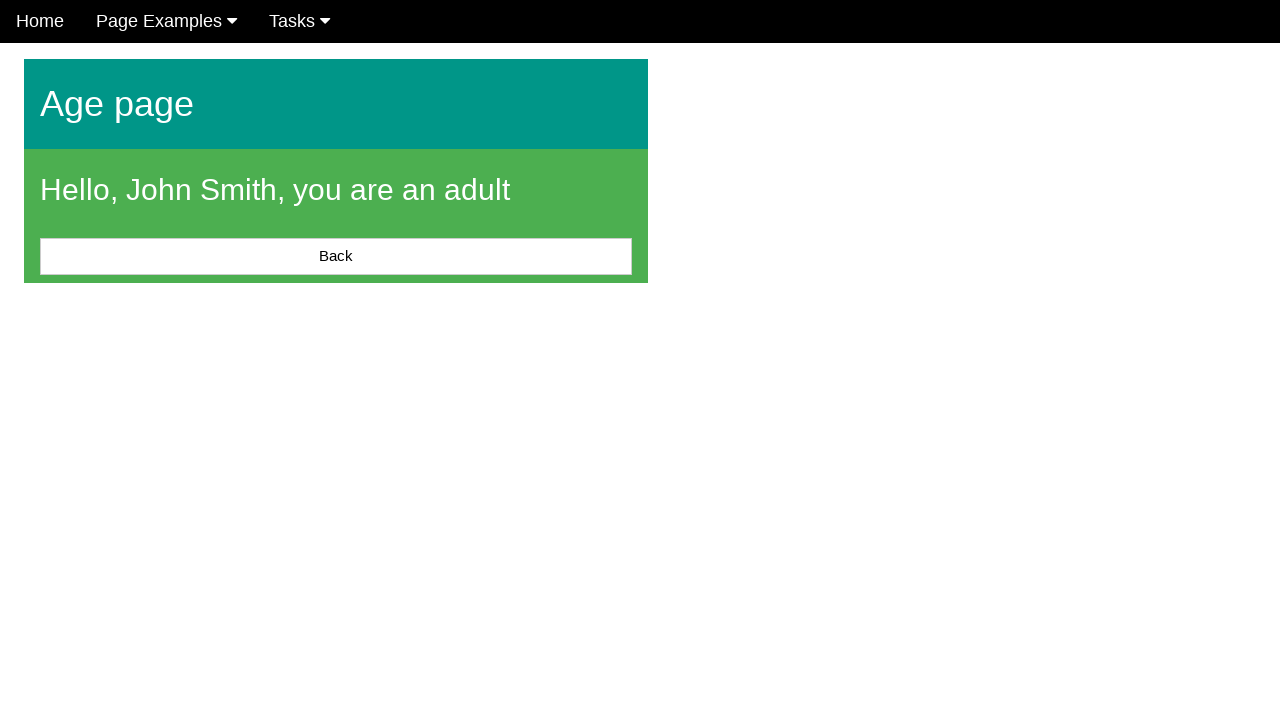

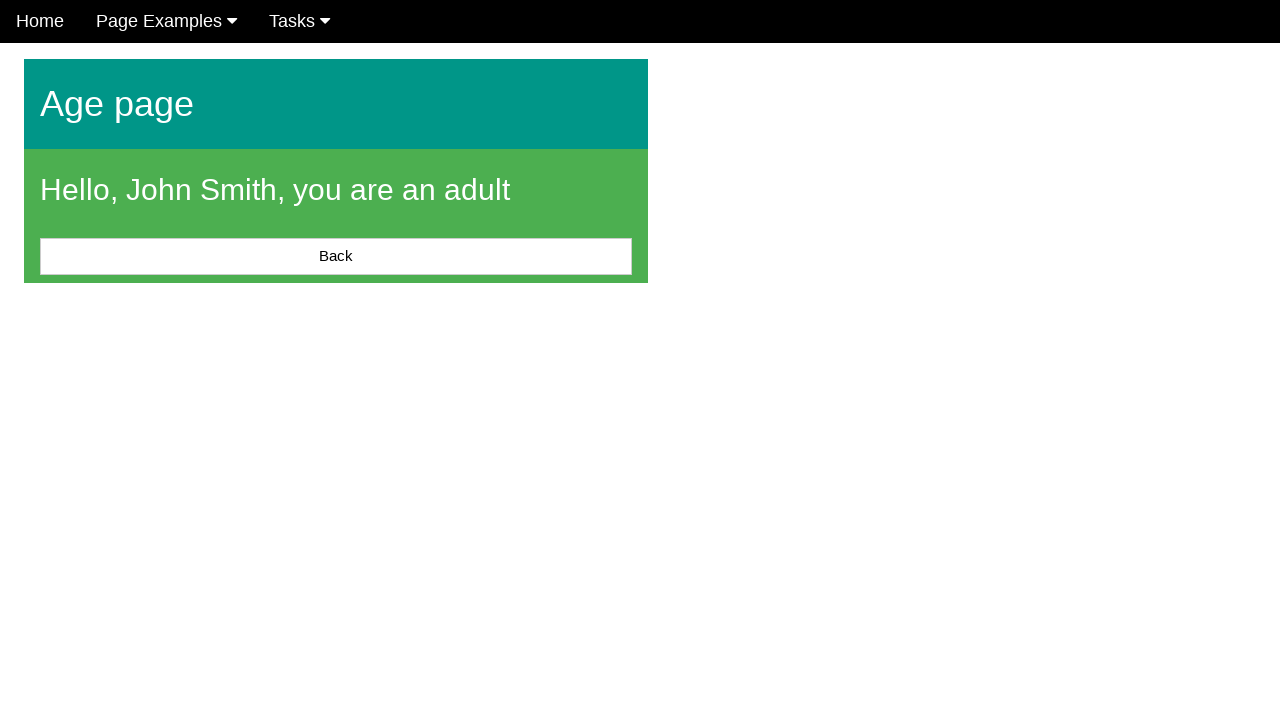